Fills out a practice form on Techlistic website including personal information, experience, skills, and submits the form

Starting URL: https://www.techlistic.com/p/selenium-practice-form.html

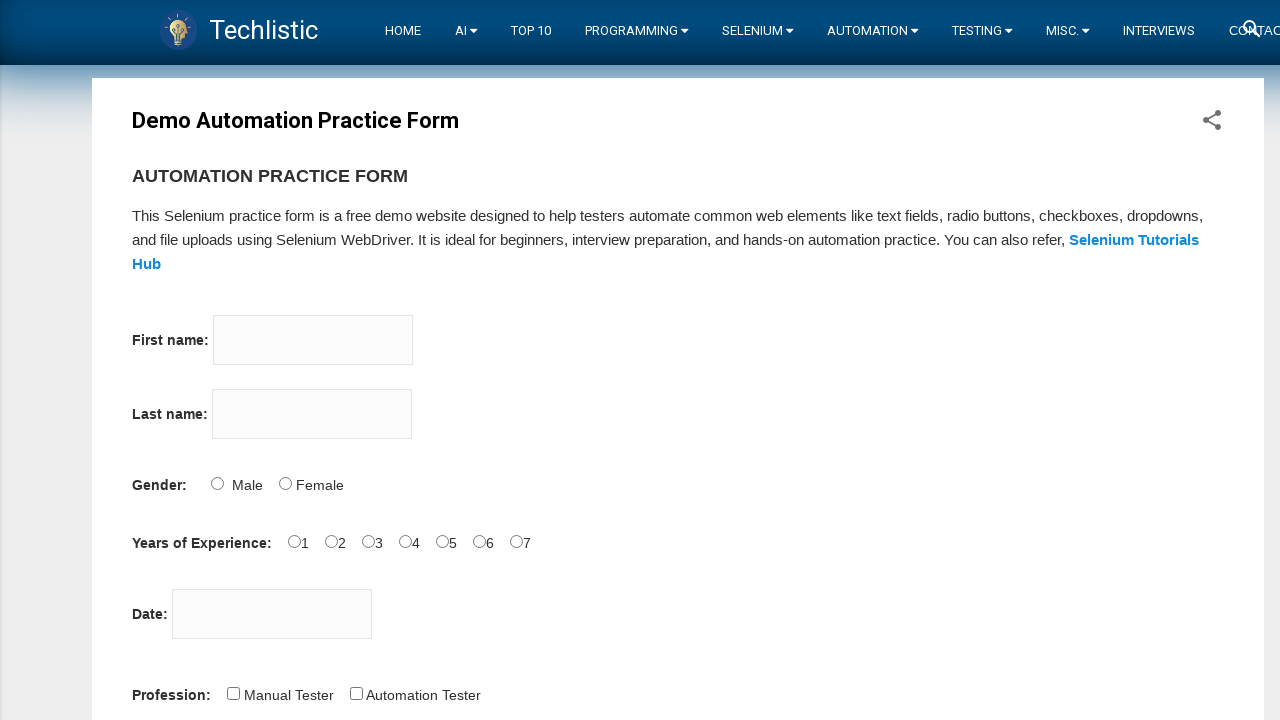

Filled first name field with 'Sevil' on input[name='firstname']
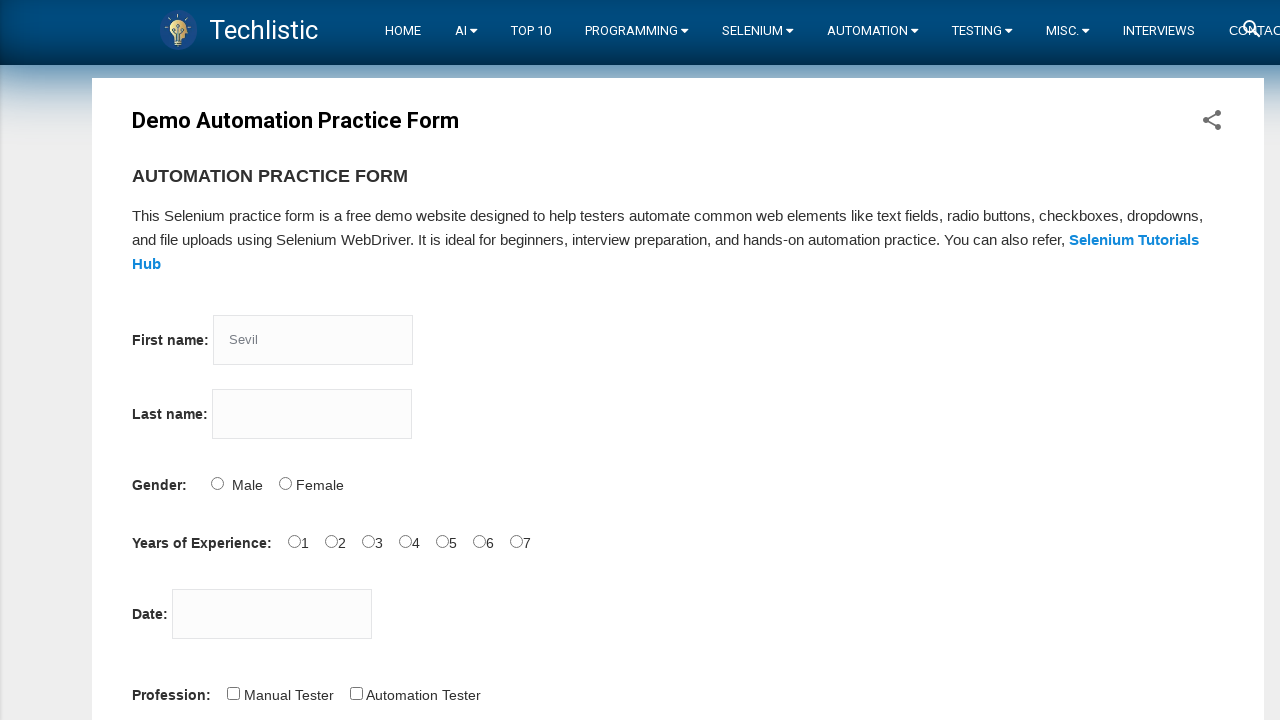

Filled last name field with 'Karan' on input[name='lastname']
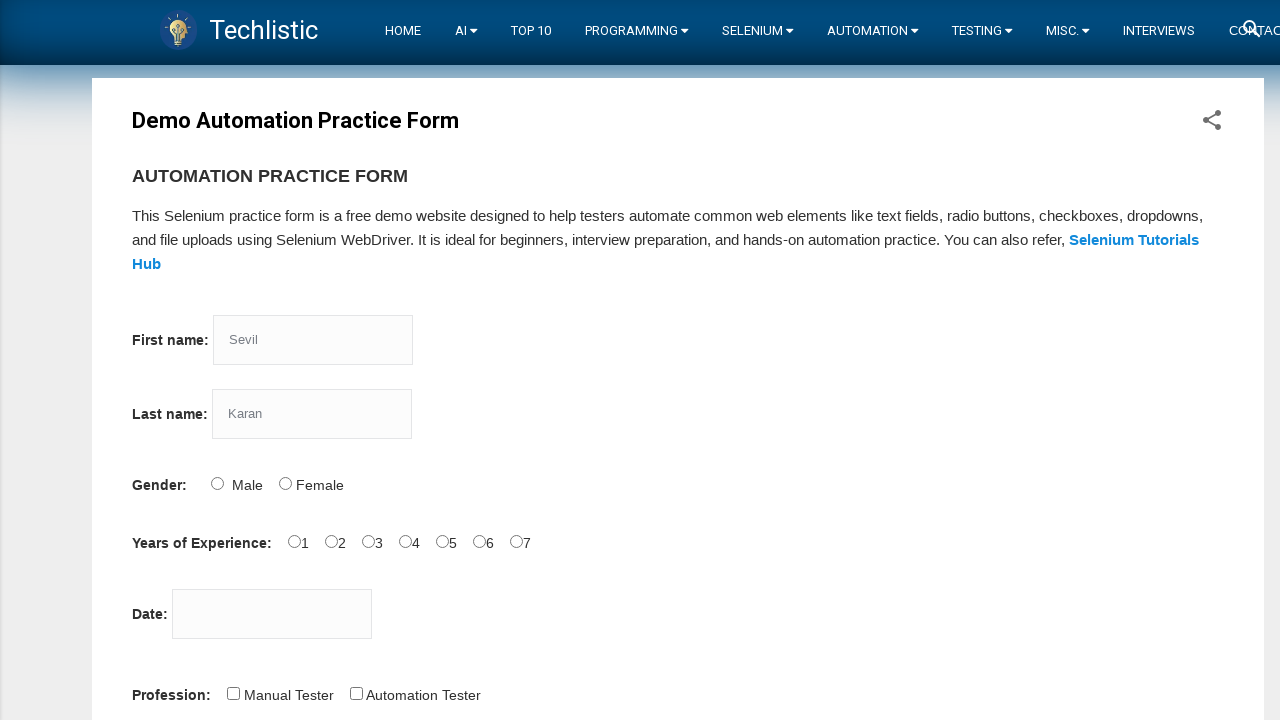

Selected Female gender option at (285, 483) on #sex-1
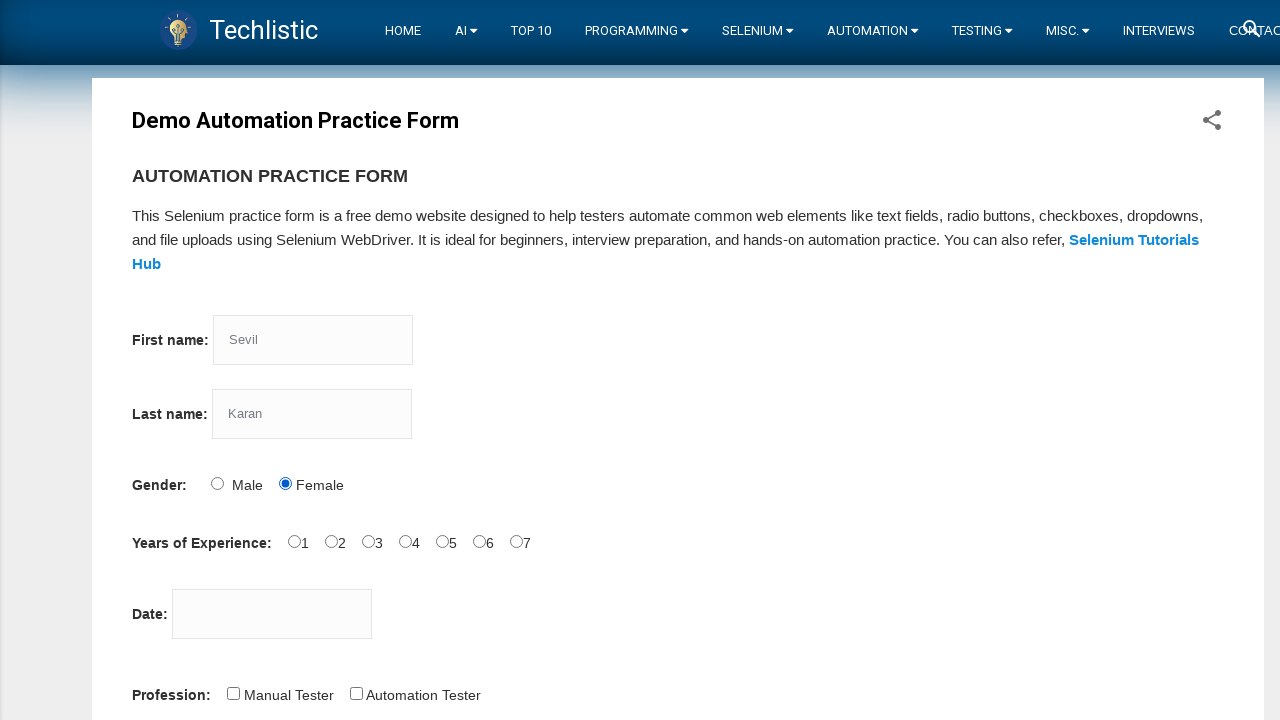

Selected 3 years of experience at (368, 541) on #exp-2
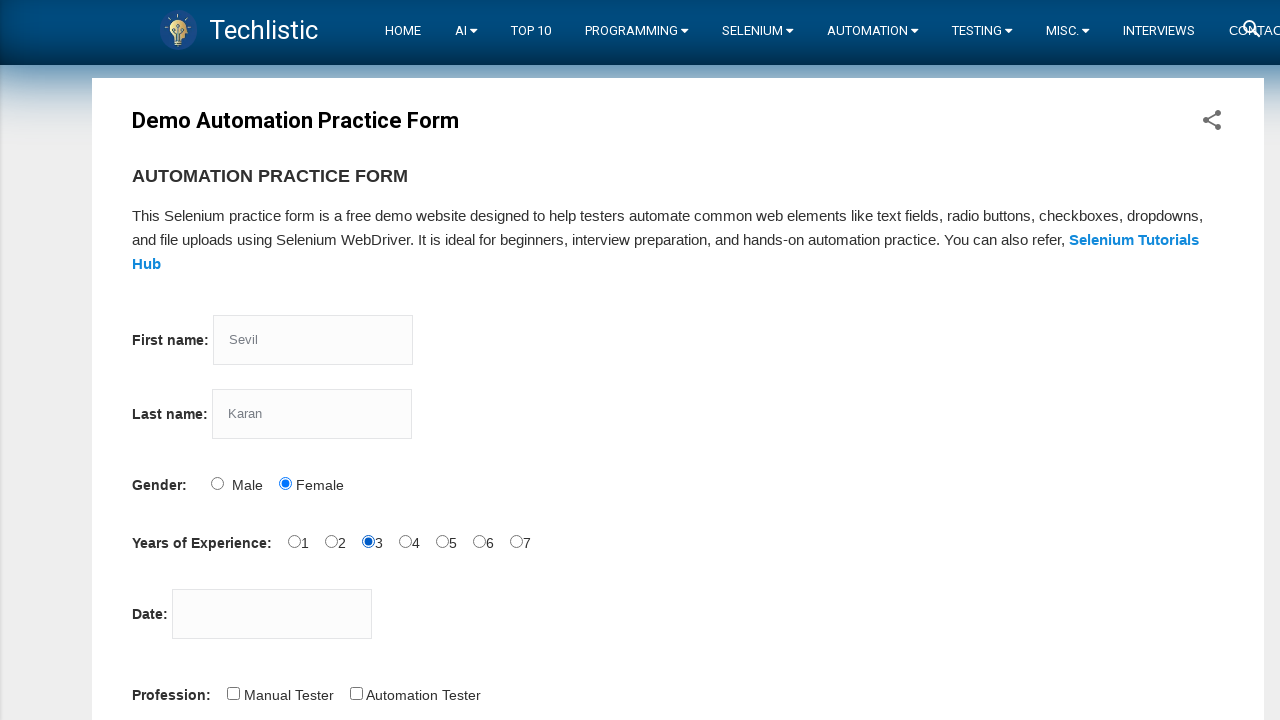

Filled date field with '17.08.2022' on #datepicker
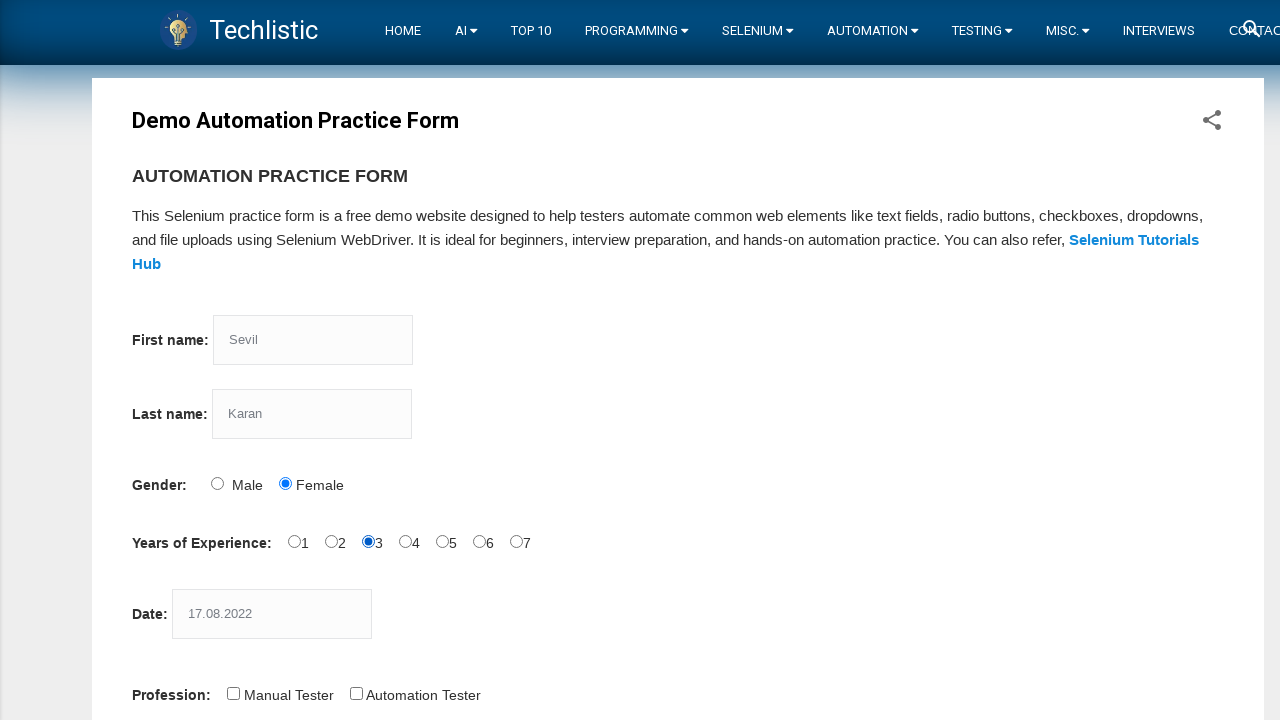

Scrolled down 350 pixels to reveal more form options
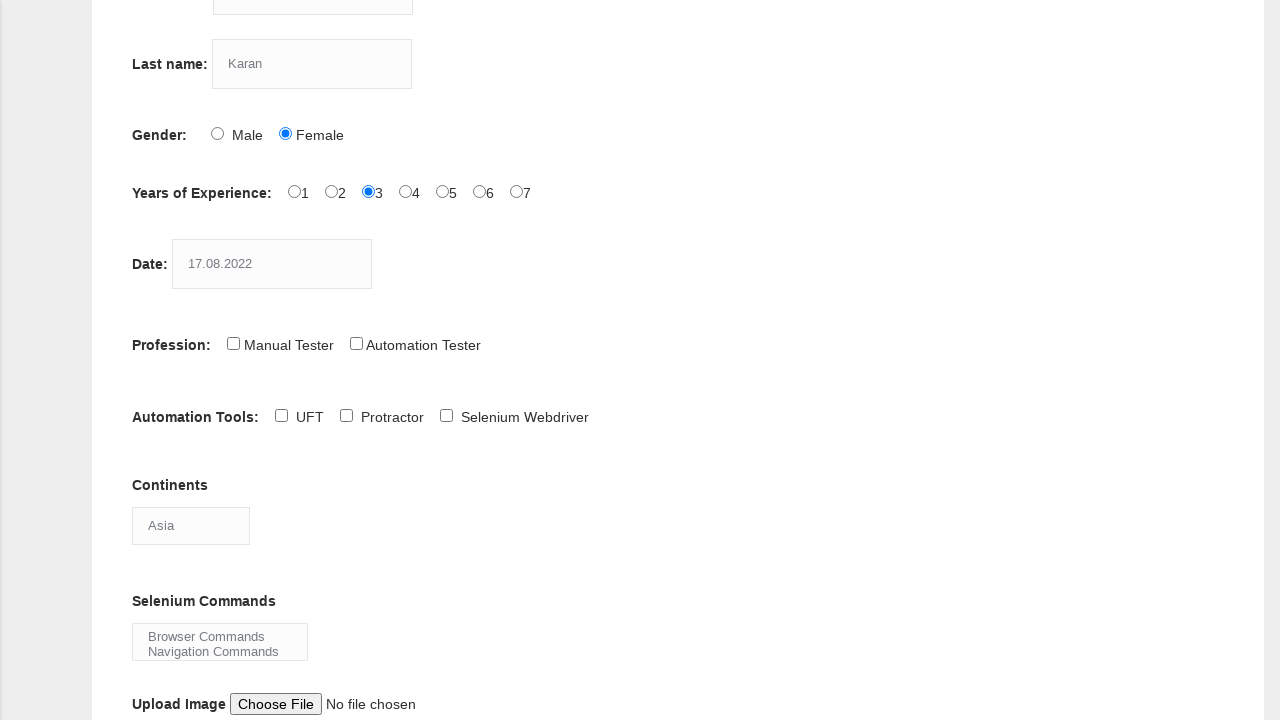

Selected Automation Tester profession at (356, 343) on #profession-1
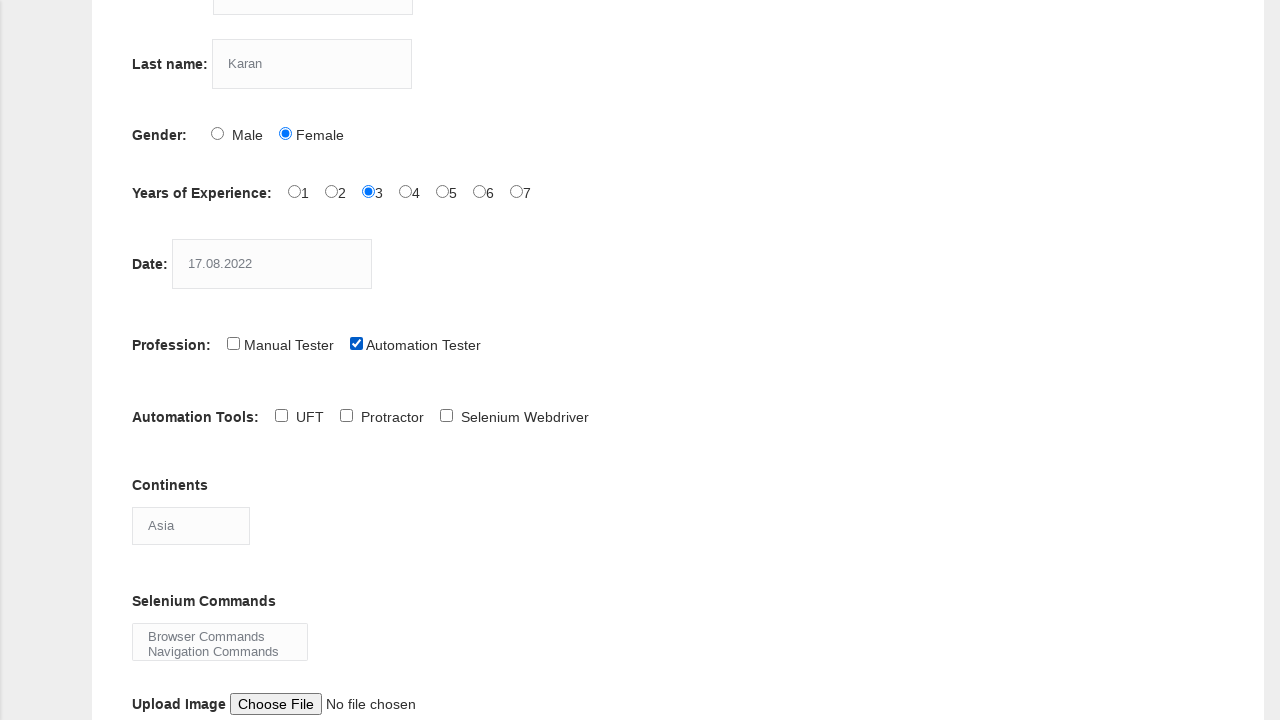

Selected Selenium Webdriver automation tool at (446, 415) on #tool-2
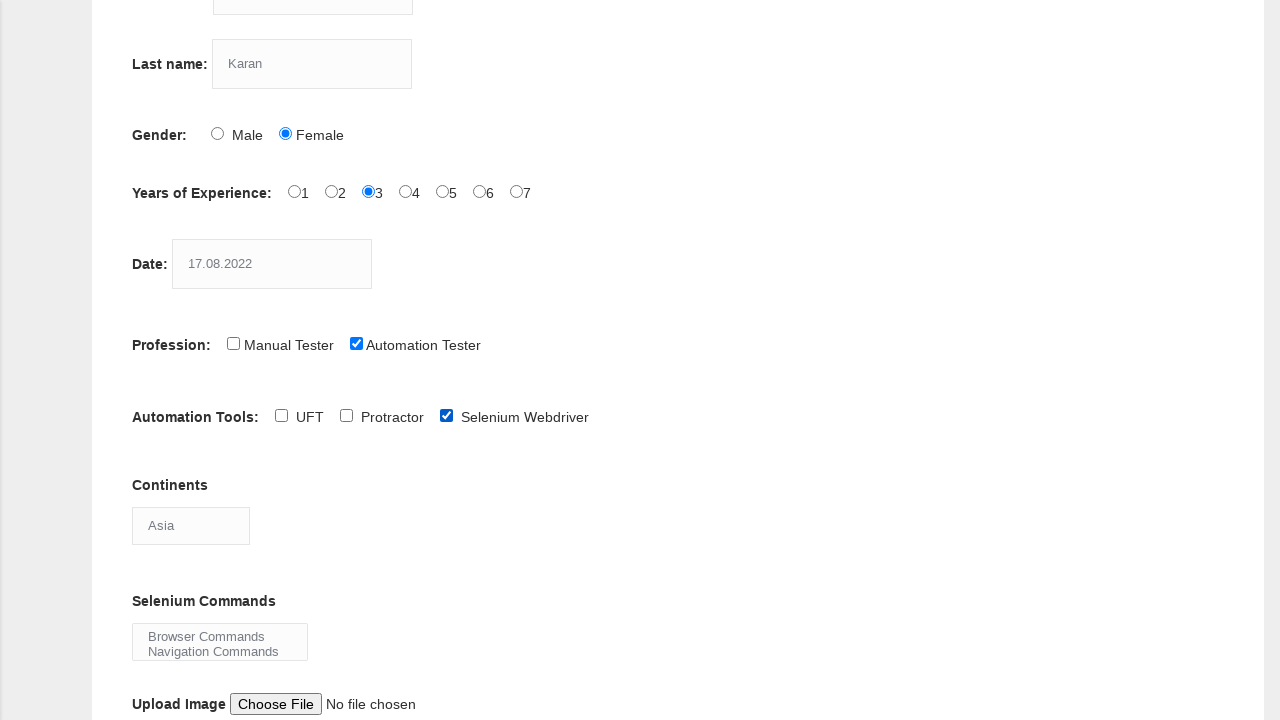

Selected Antartica from continents dropdown on #continents
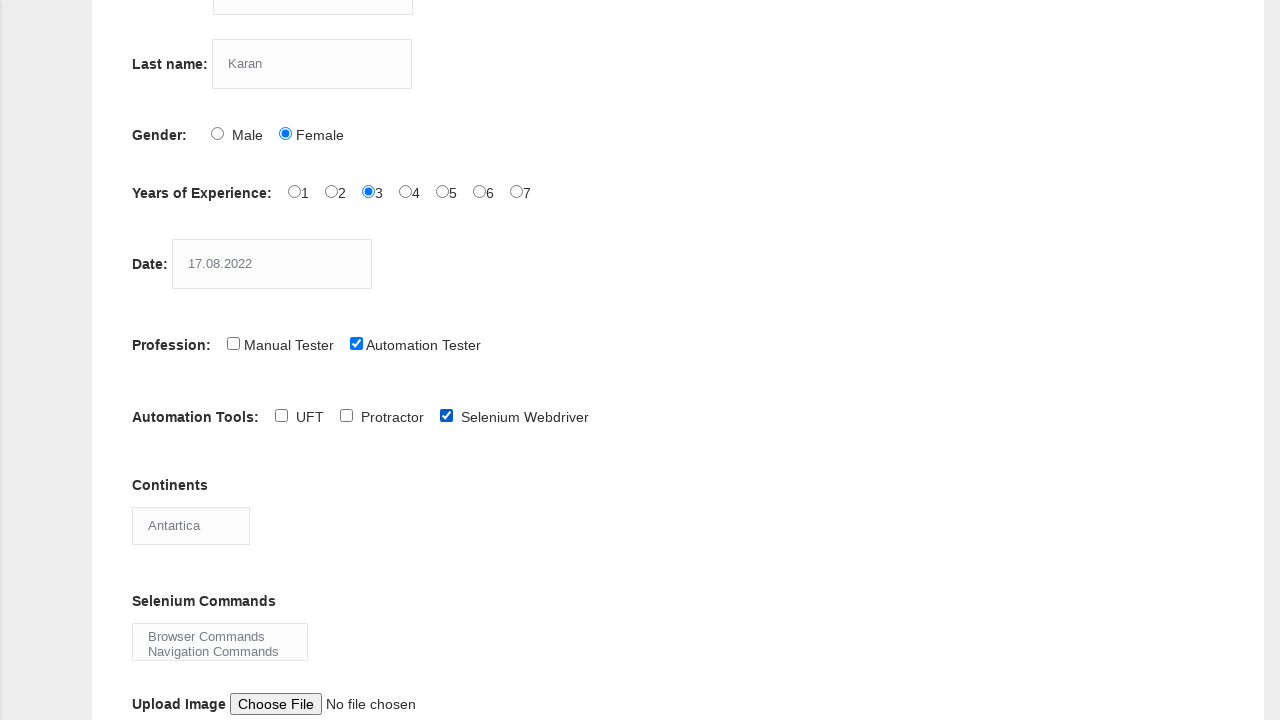

Scrolled down another 350 pixels
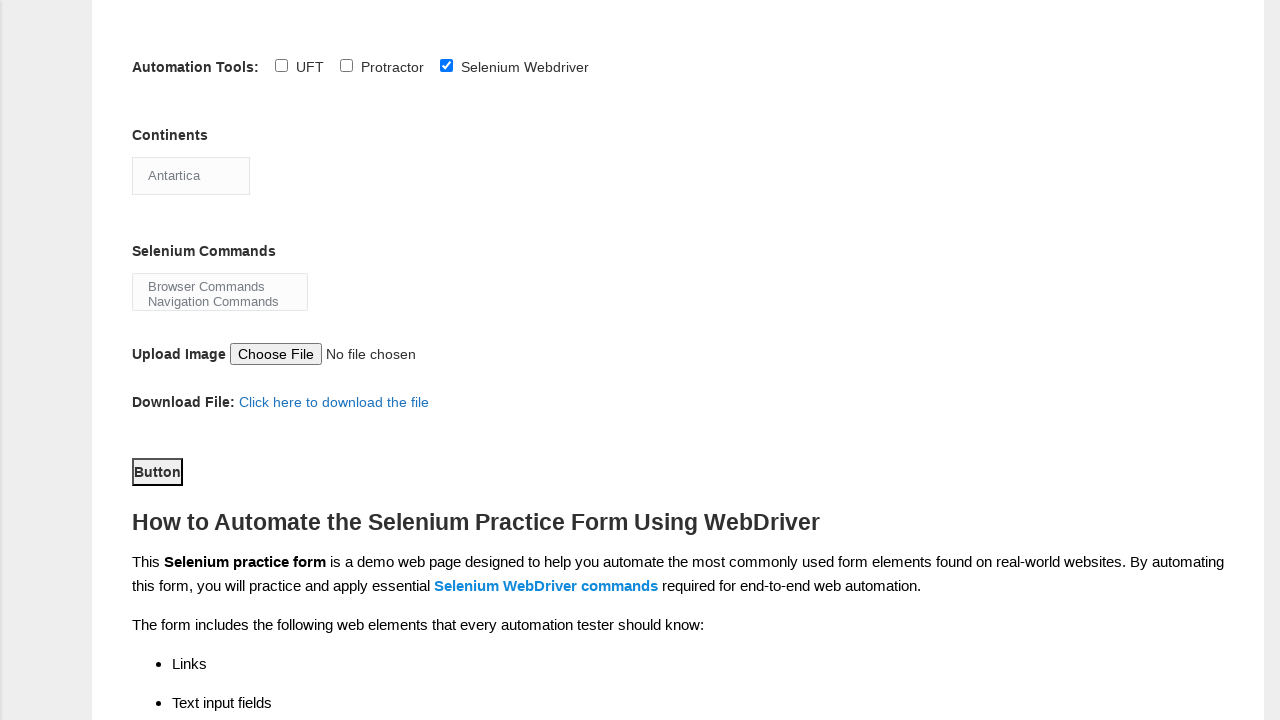

Selected 'Browser Commands' from Selenium commands dropdown on #selenium_commands
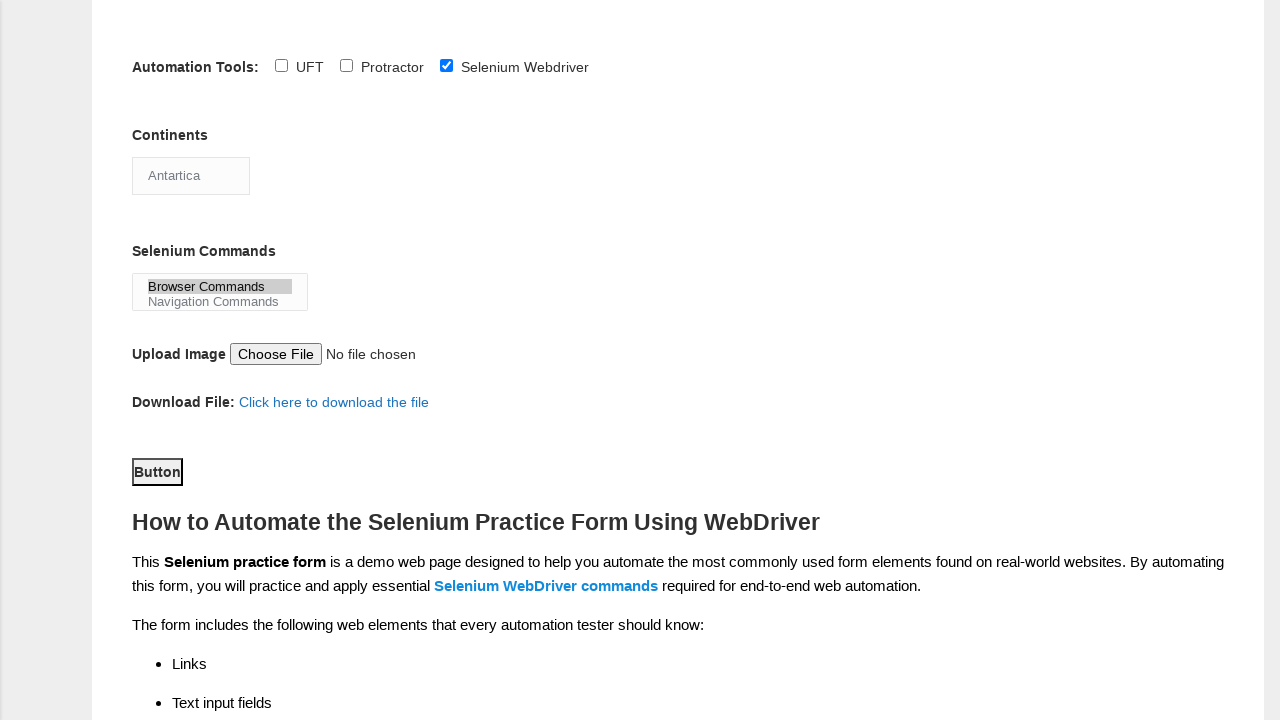

Clicked submit button to submit the practice form at (157, 472) on #submit
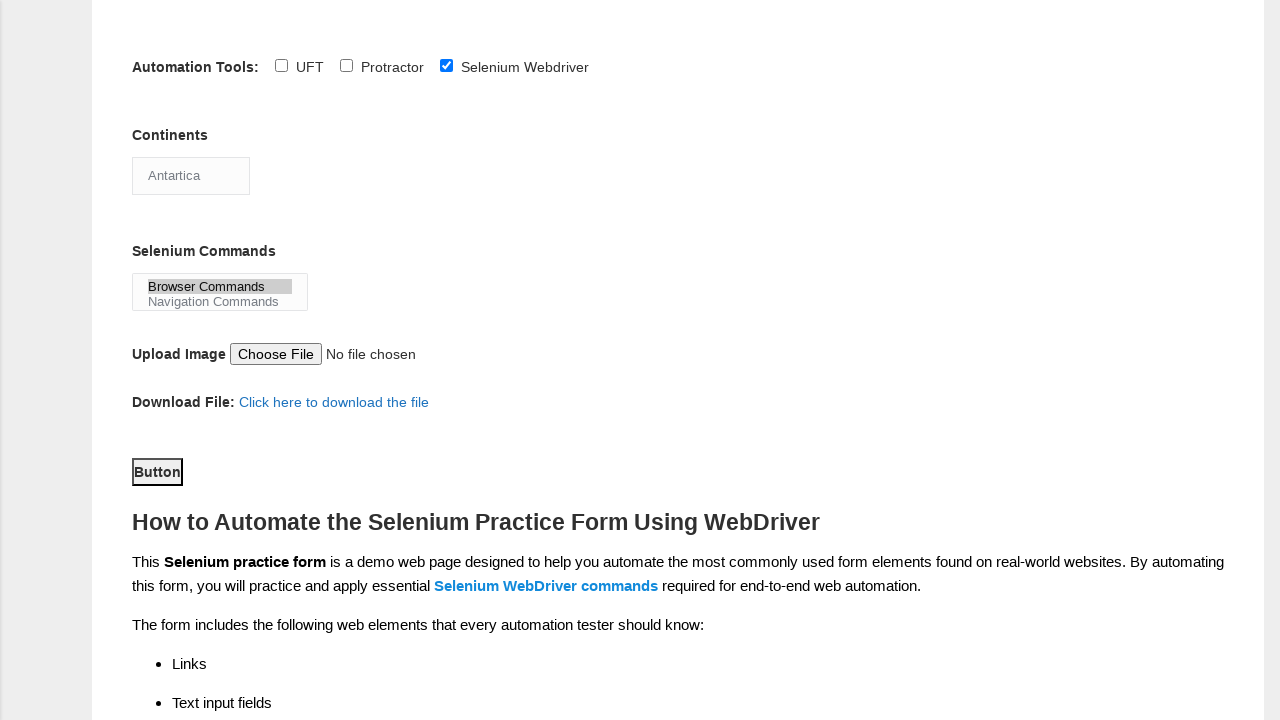

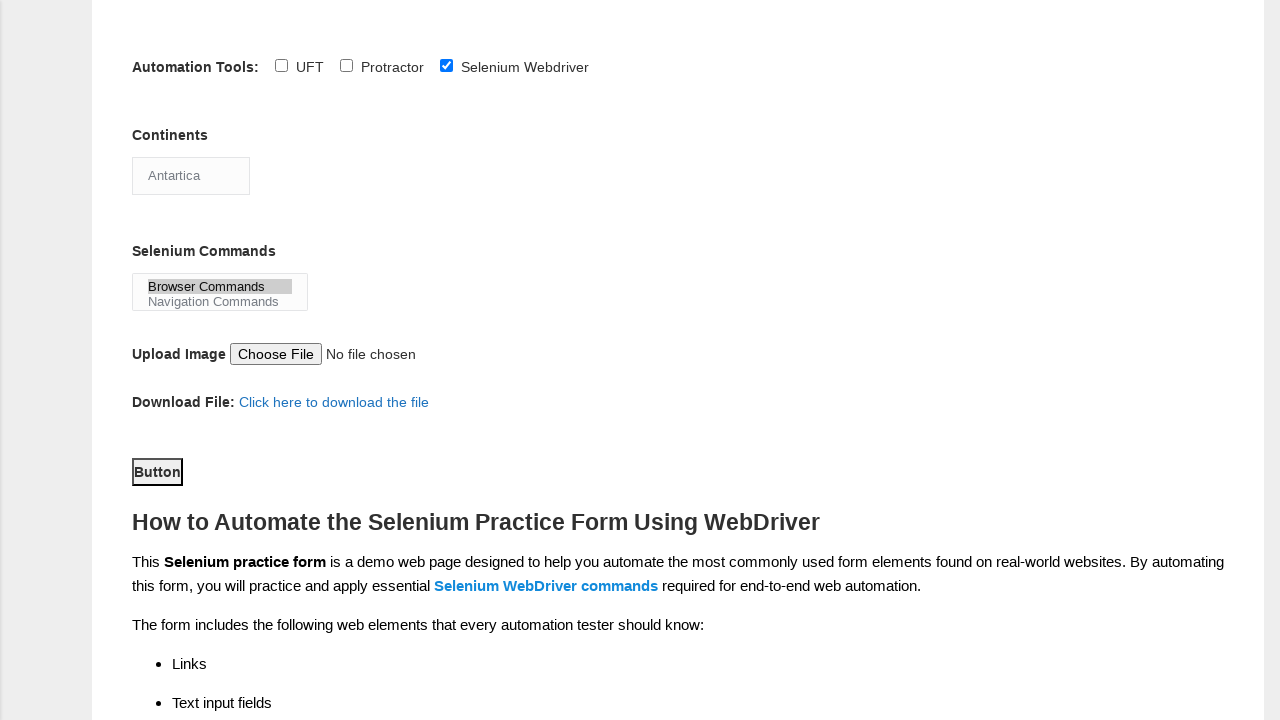